Tests TD Bank website by clicking on an icon element and handling the resulting alert dialog by dismissing it

Starting URL: https://www.td.com/us/en/personal-banking/

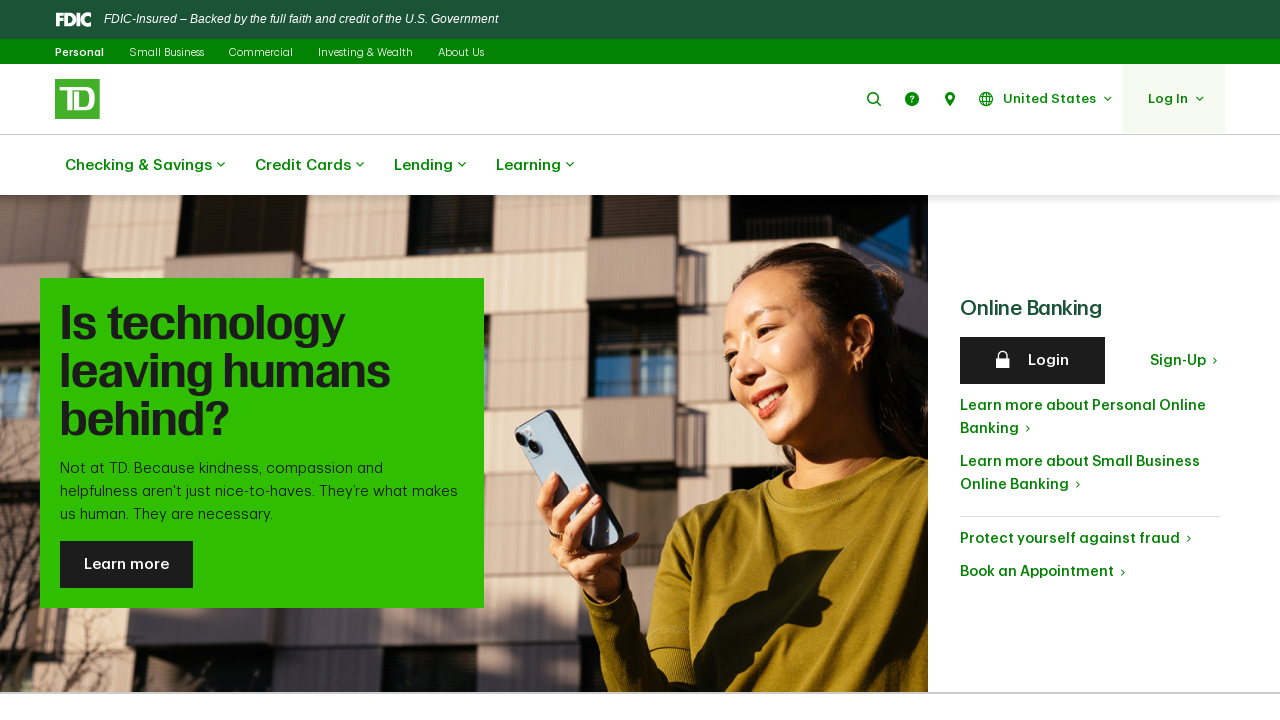

Clicked on TD Bank icon element at (874, 98) on span.td-icon
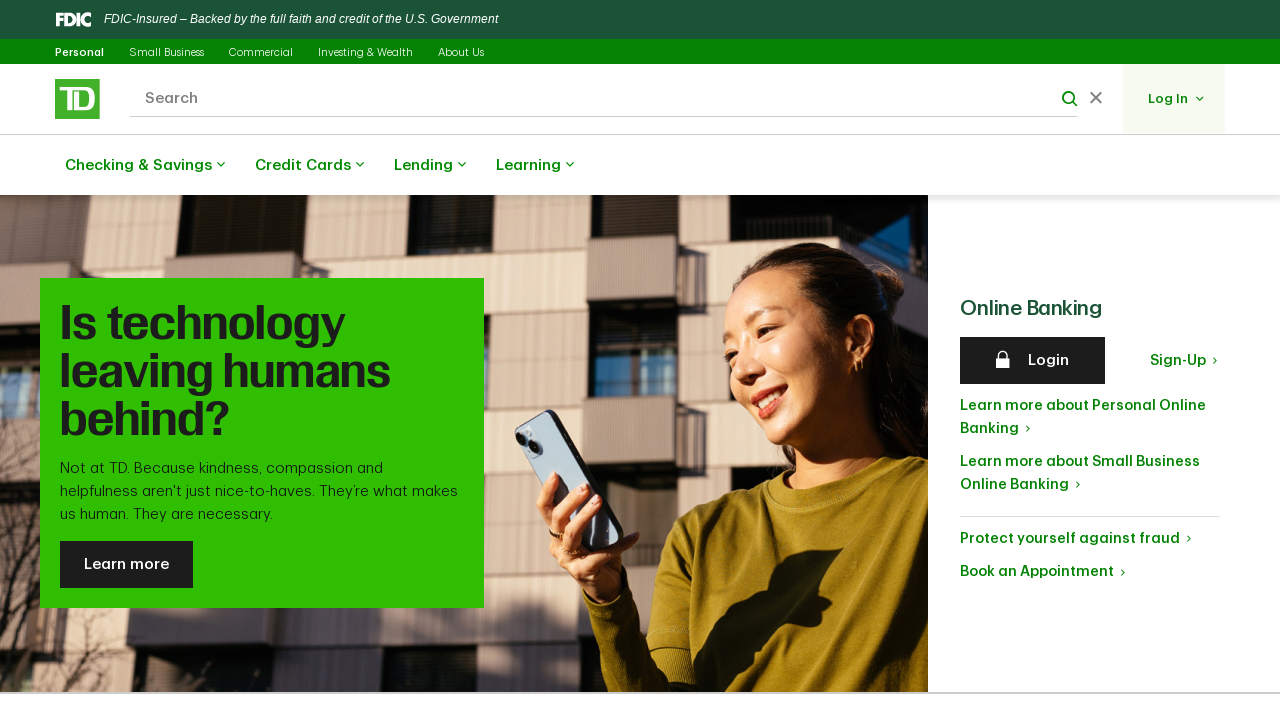

Set up dialog handler to dismiss alerts
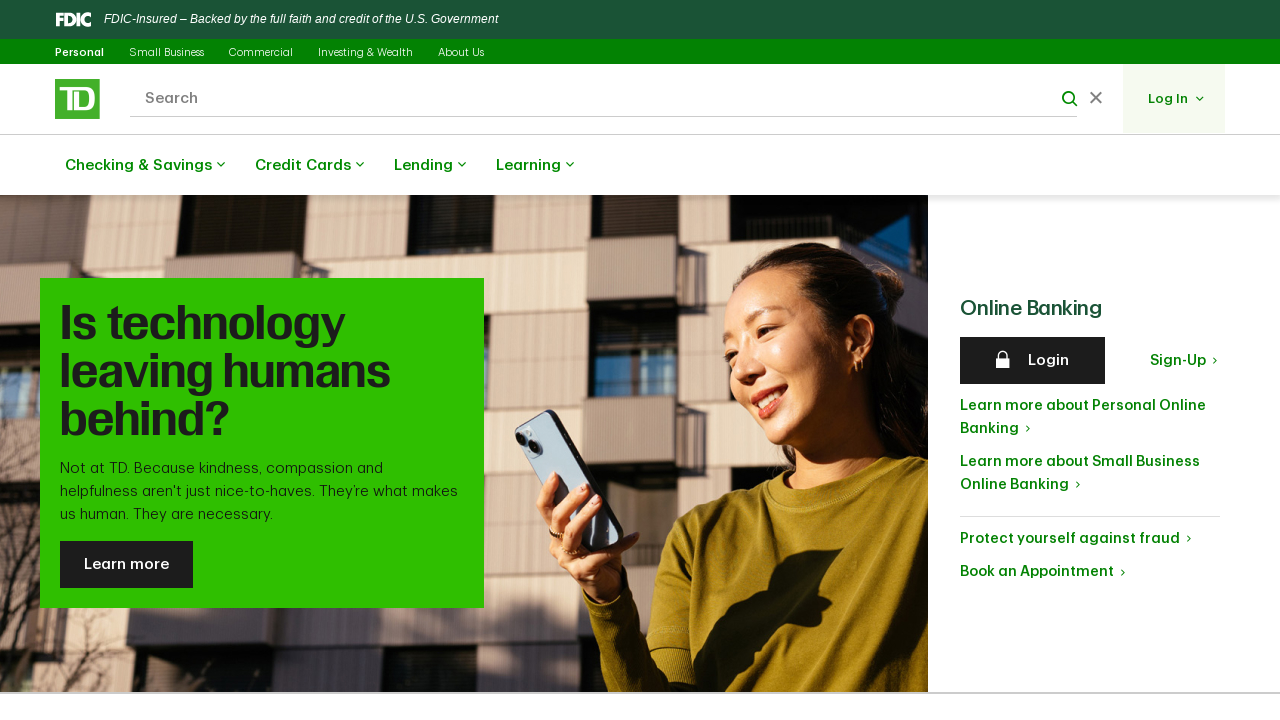

Waited for dialog to appear and be dismissed
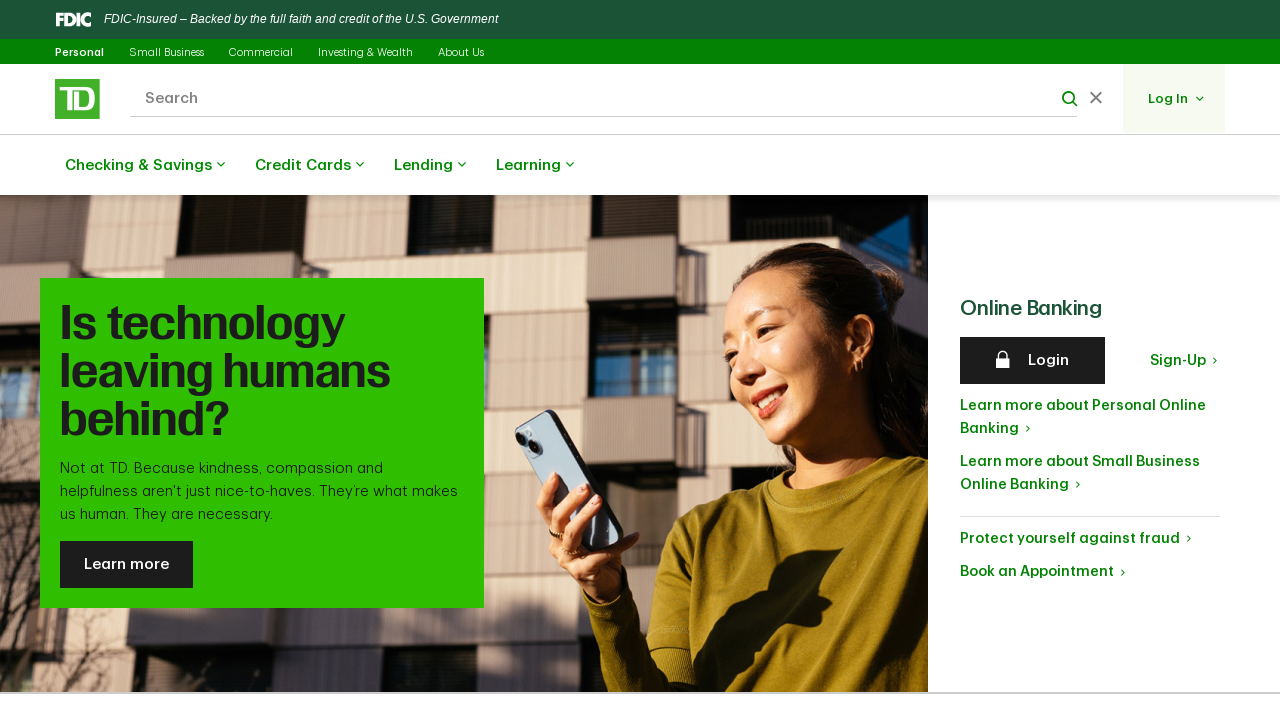

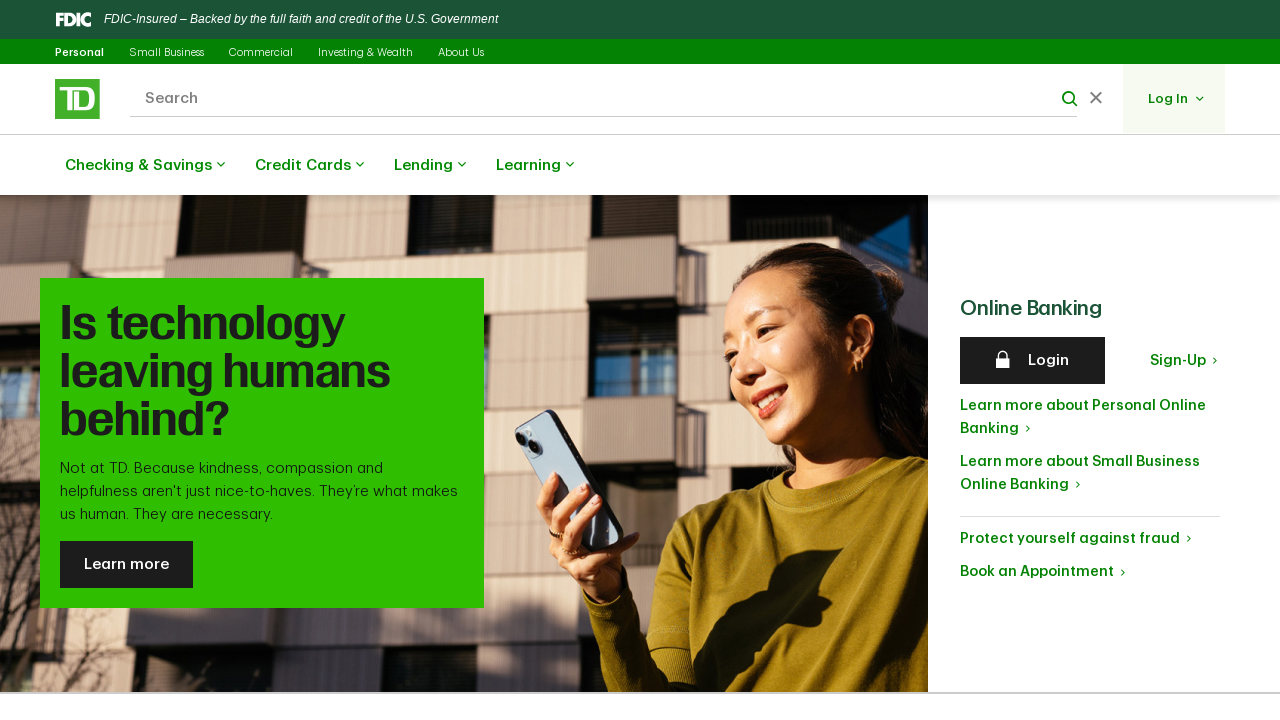